Tests the forgot password functionality by clicking the forgot password link, filling in email, new password, and confirm password fields, then submitting the form to reset the password.

Starting URL: https://rahulshettyacademy.com/client

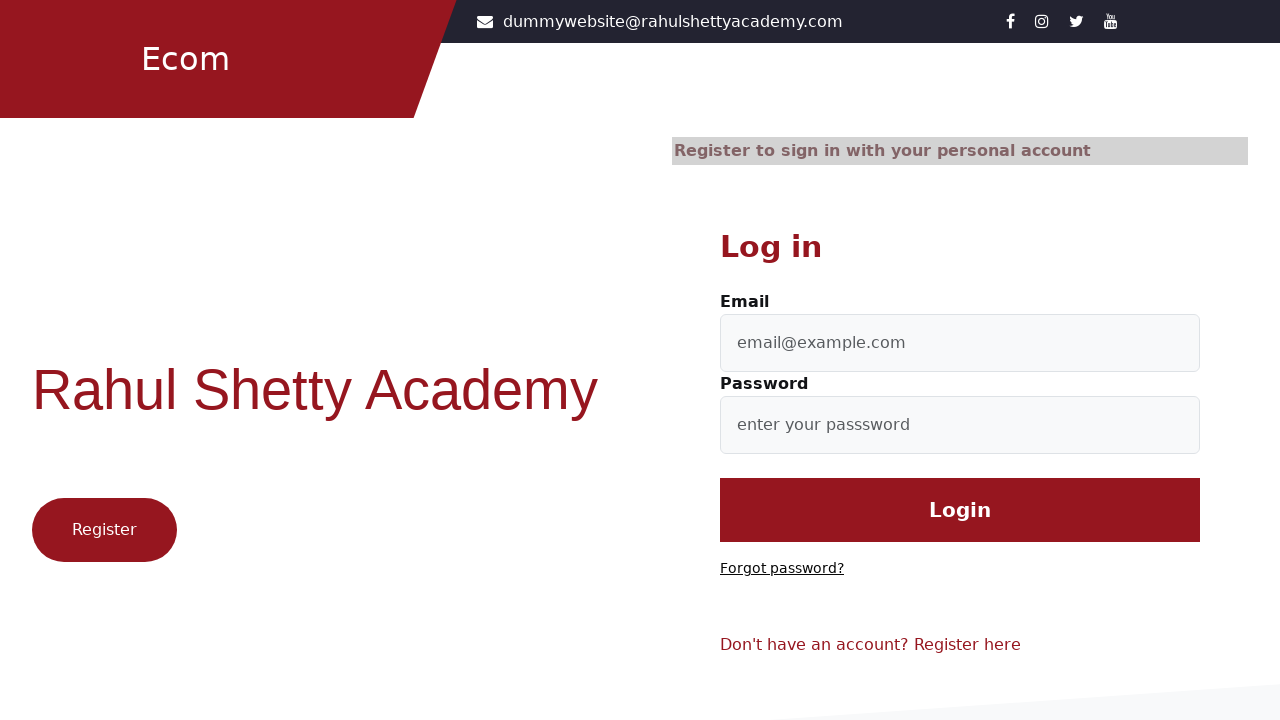

Clicked on 'Forgot password?' link at (782, 569) on text=Forgot password?
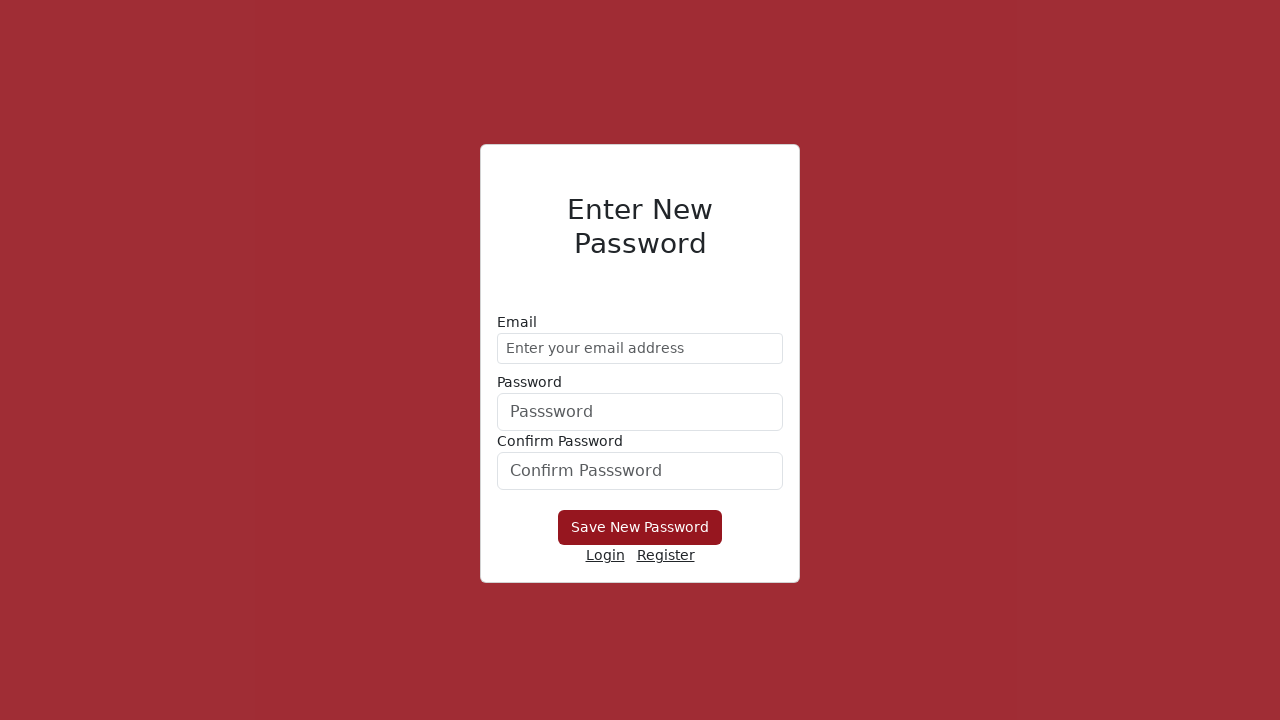

Filled email field with 'demo@gmail.com' on //form/div[1]/input
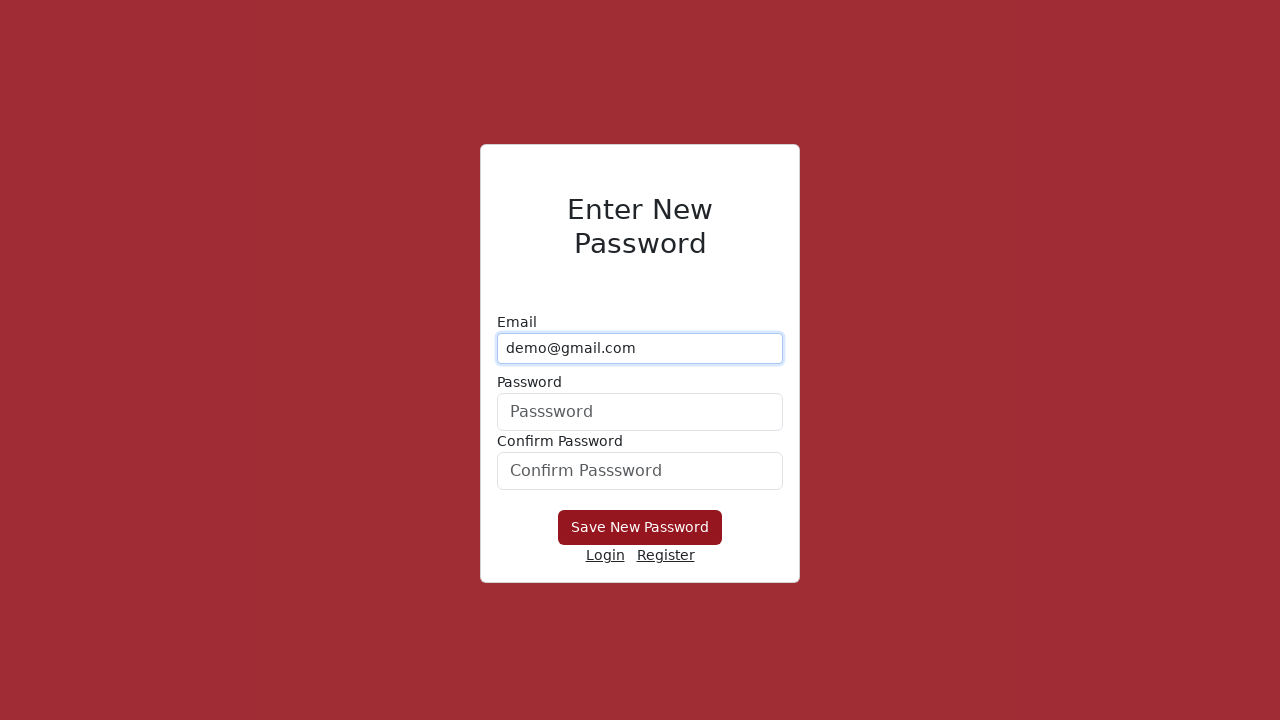

Filled new password field with 'SecurePass789' on form div:nth-child(2) input
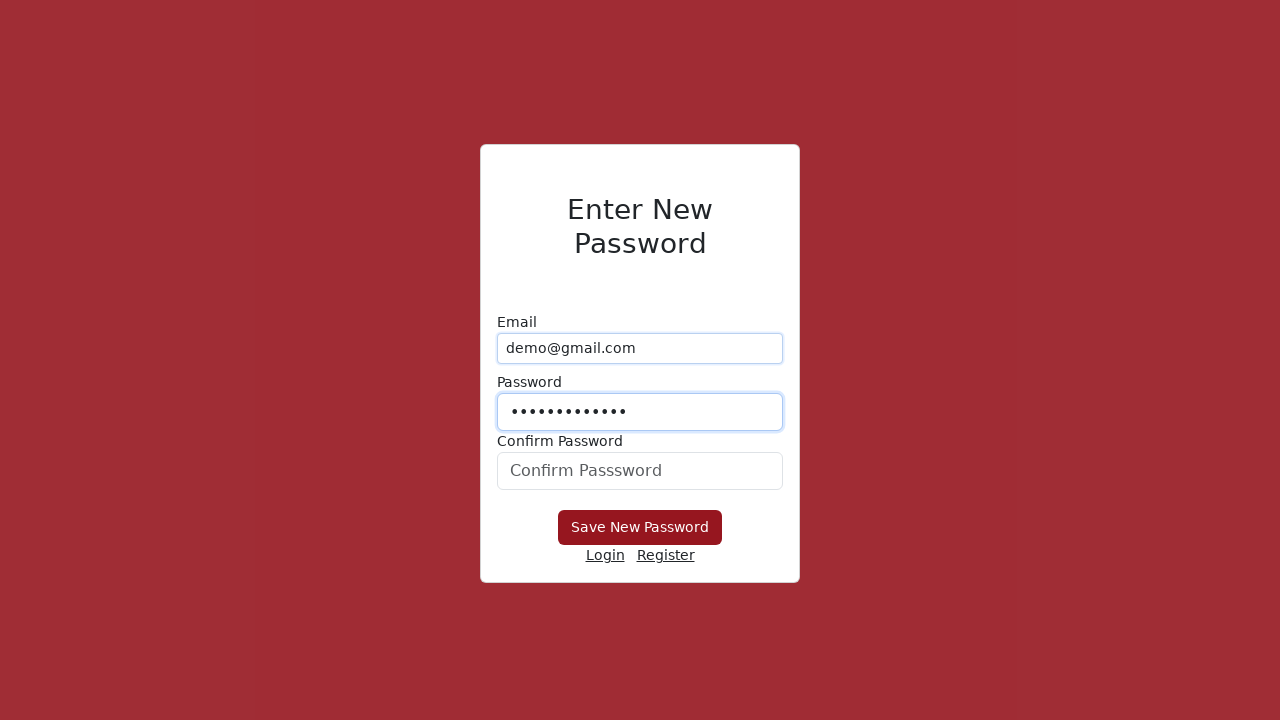

Filled confirm password field with 'SecurePass789' on #confirmPassword
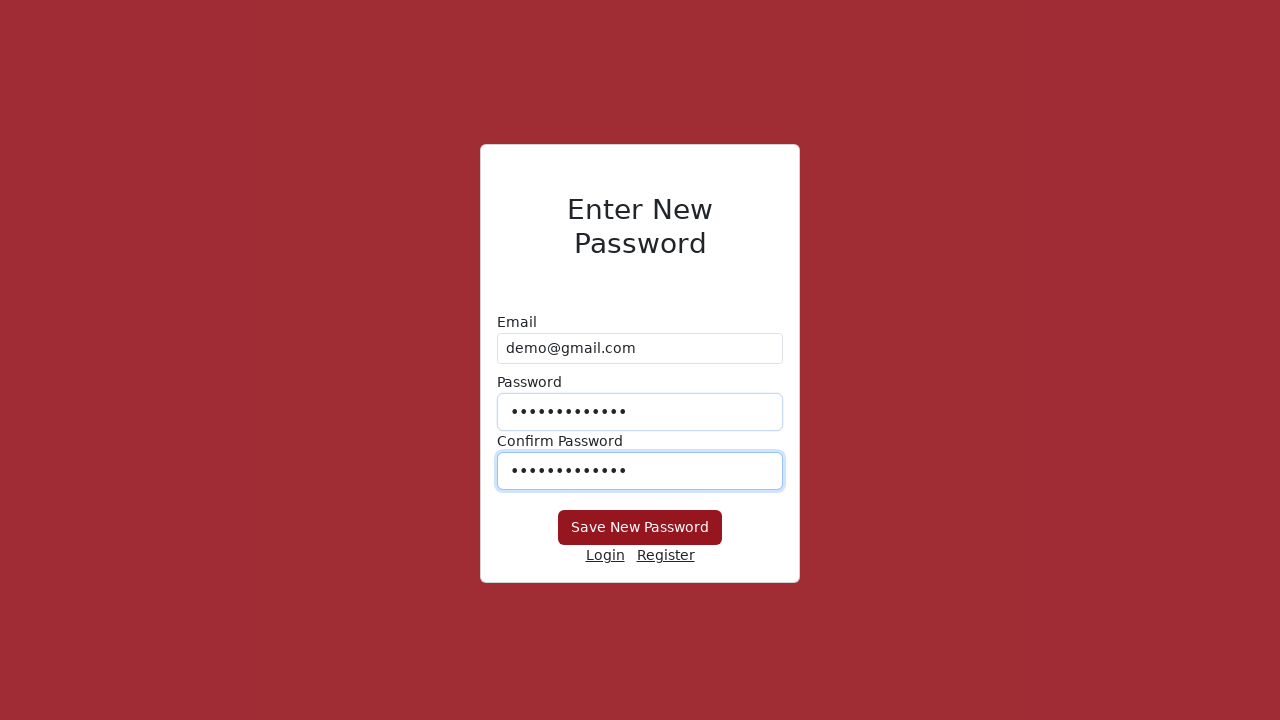

Clicked submit button to reset password at (640, 528) on button[type='submit']
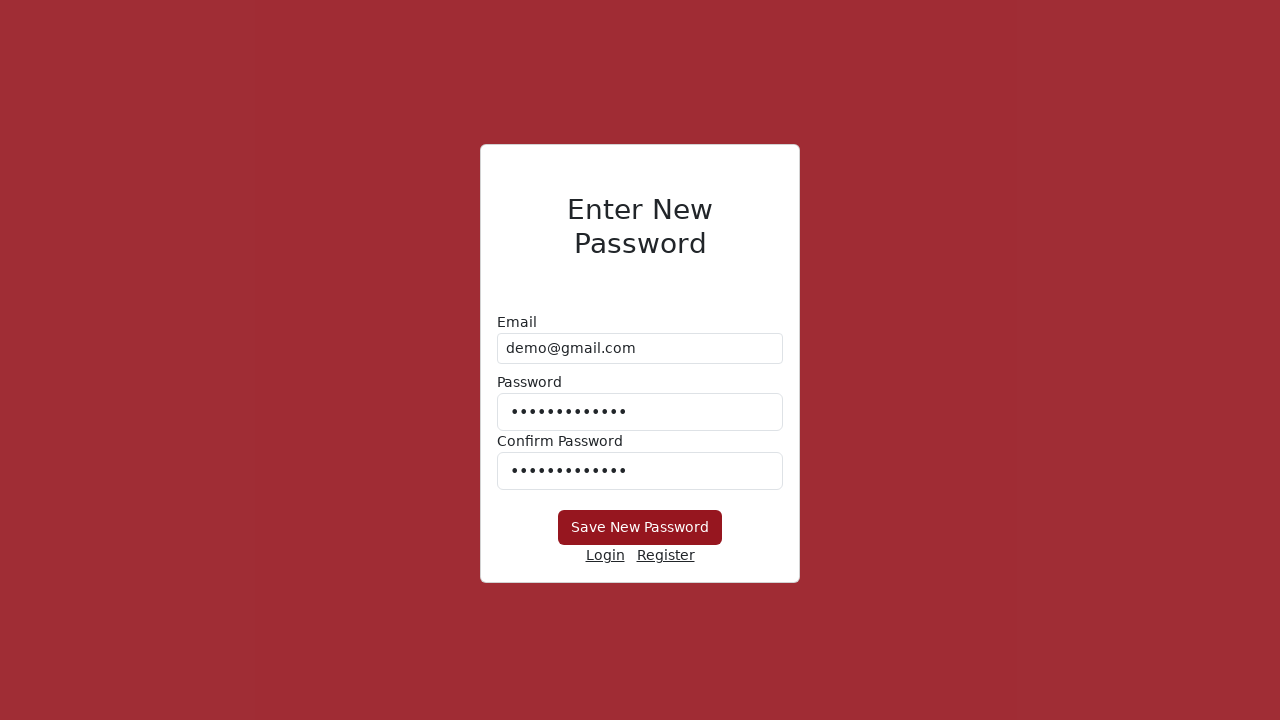

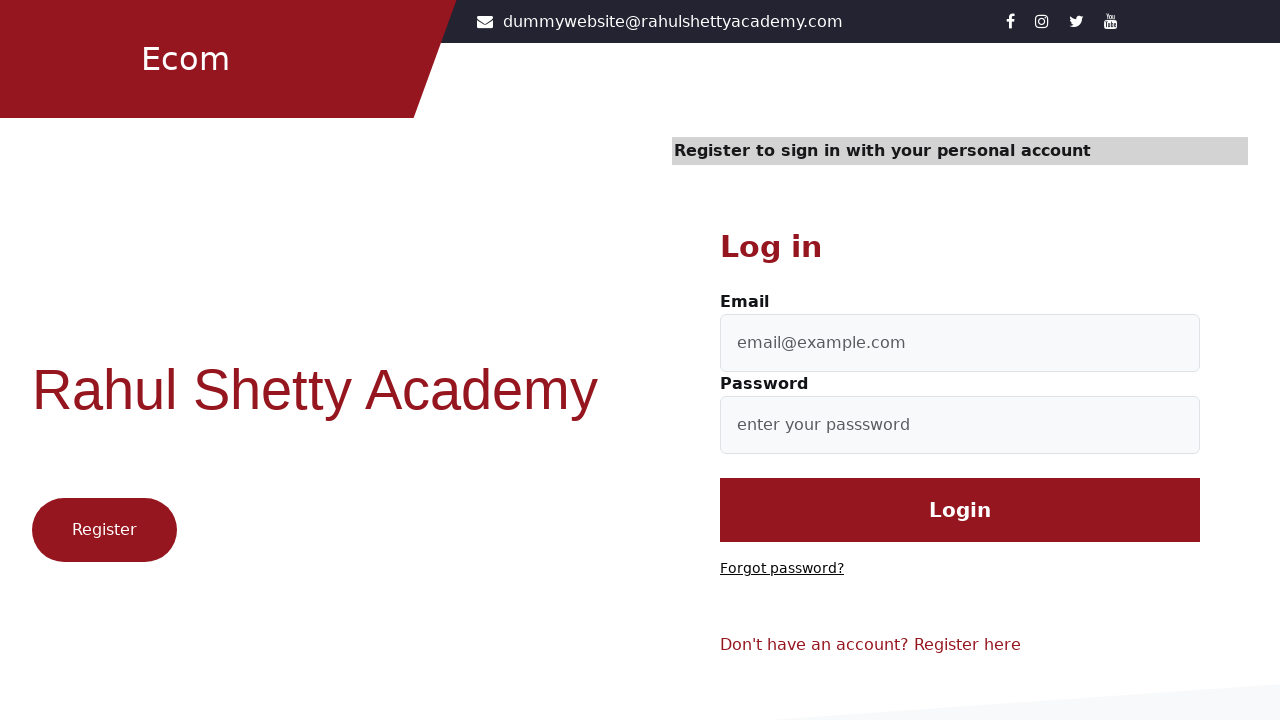